Tests radio button functionality by scrolling to the radio buttons, clicking the male option, and verifying selection states of both male and female radio buttons.

Starting URL: https://artoftesting.com/samplesiteforselenium

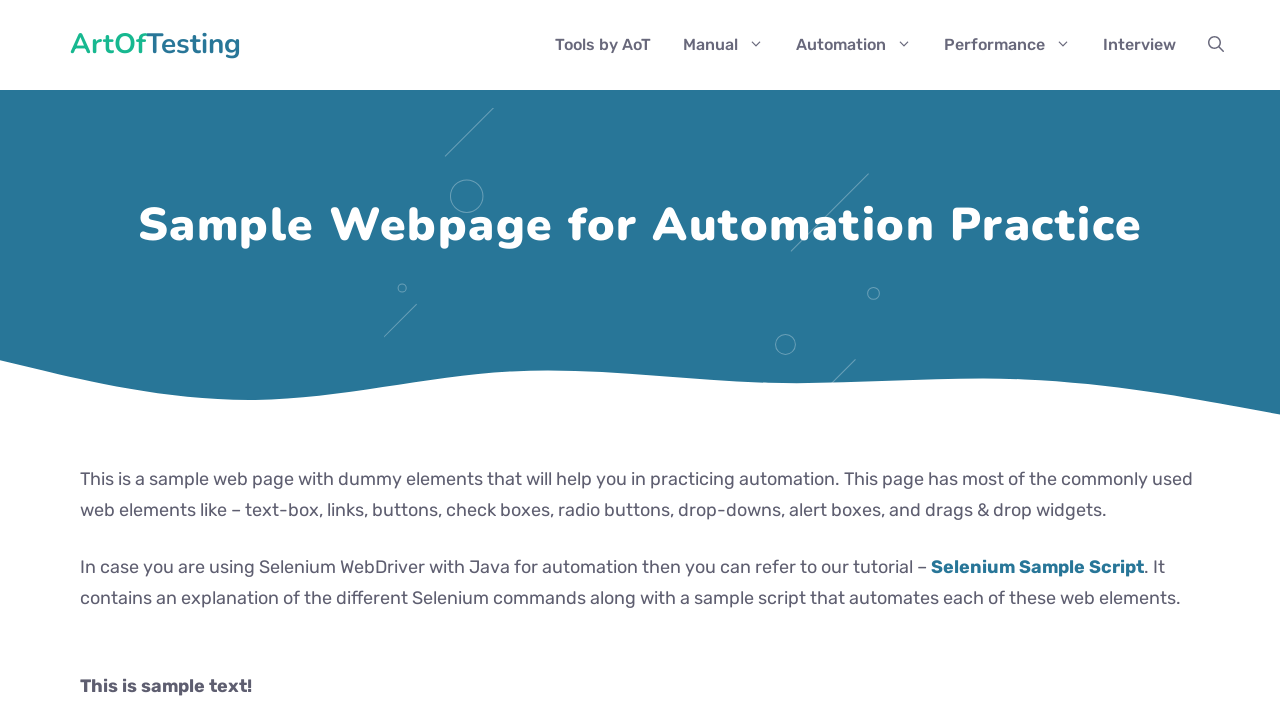

Located male radio button element
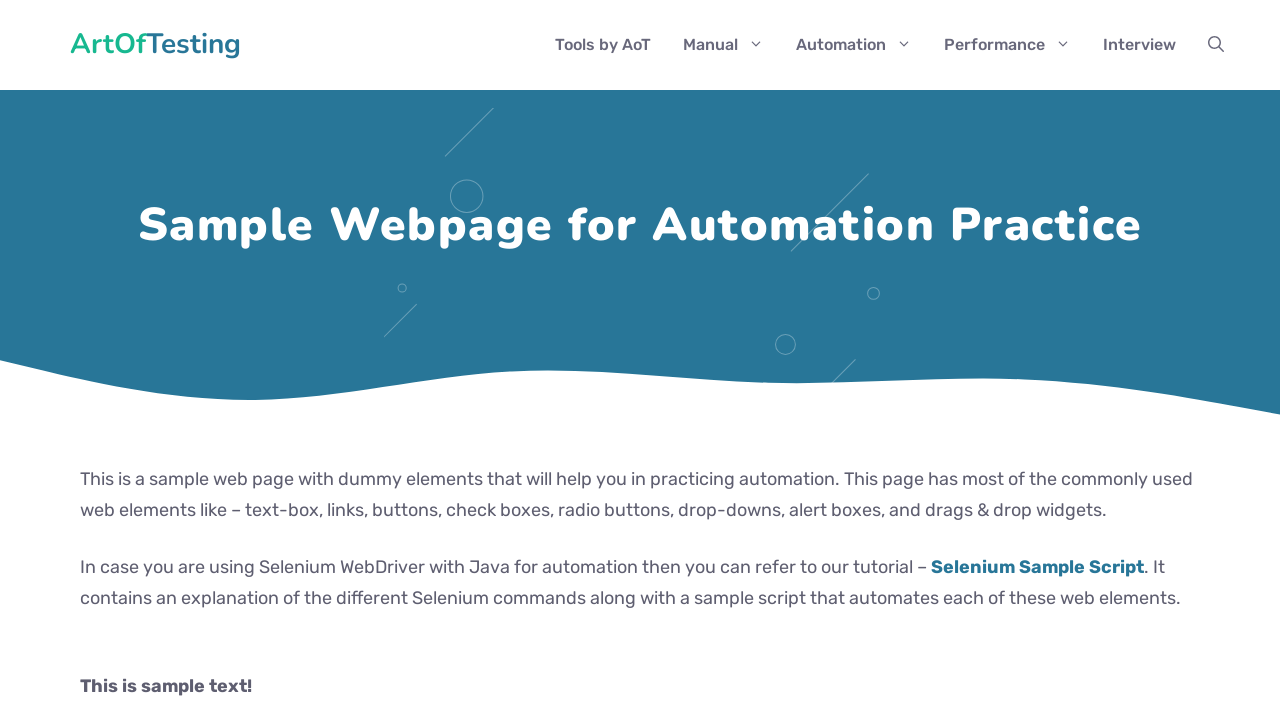

Scrolled to male radio button
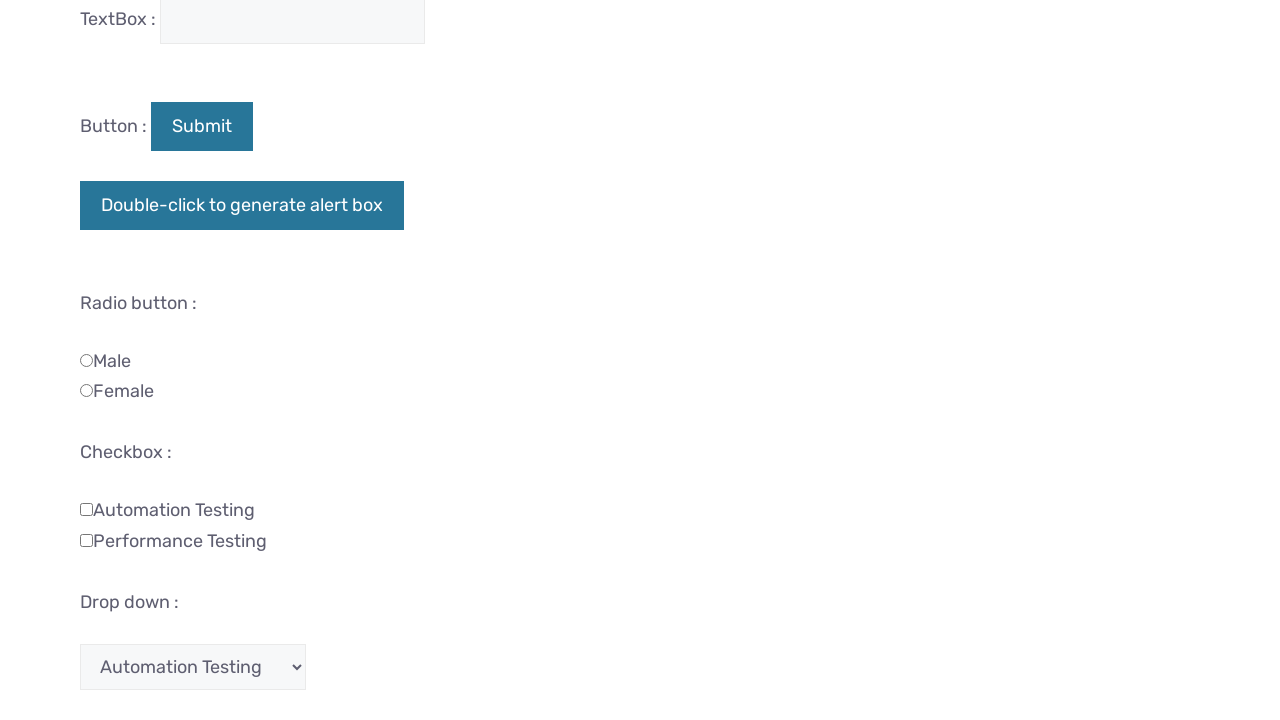

Clicked male radio button at (86, 360) on input#male
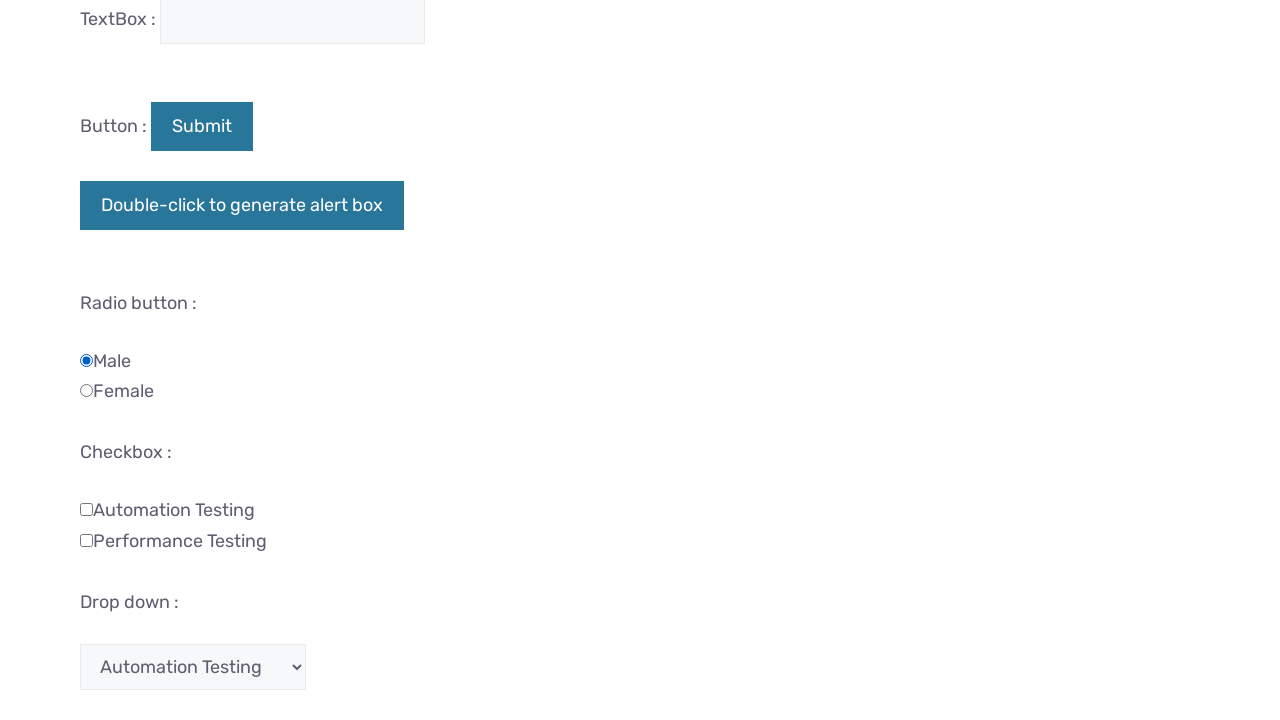

Located female radio button element
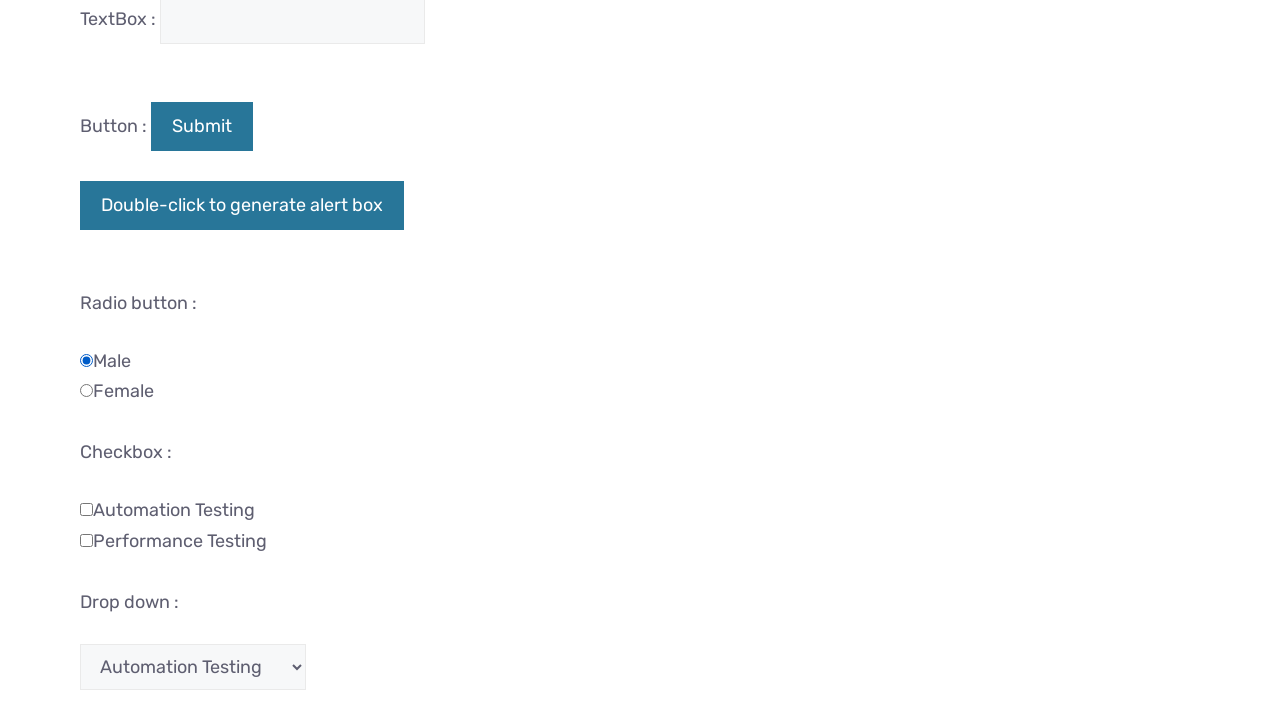

Verified female radio button is not checked
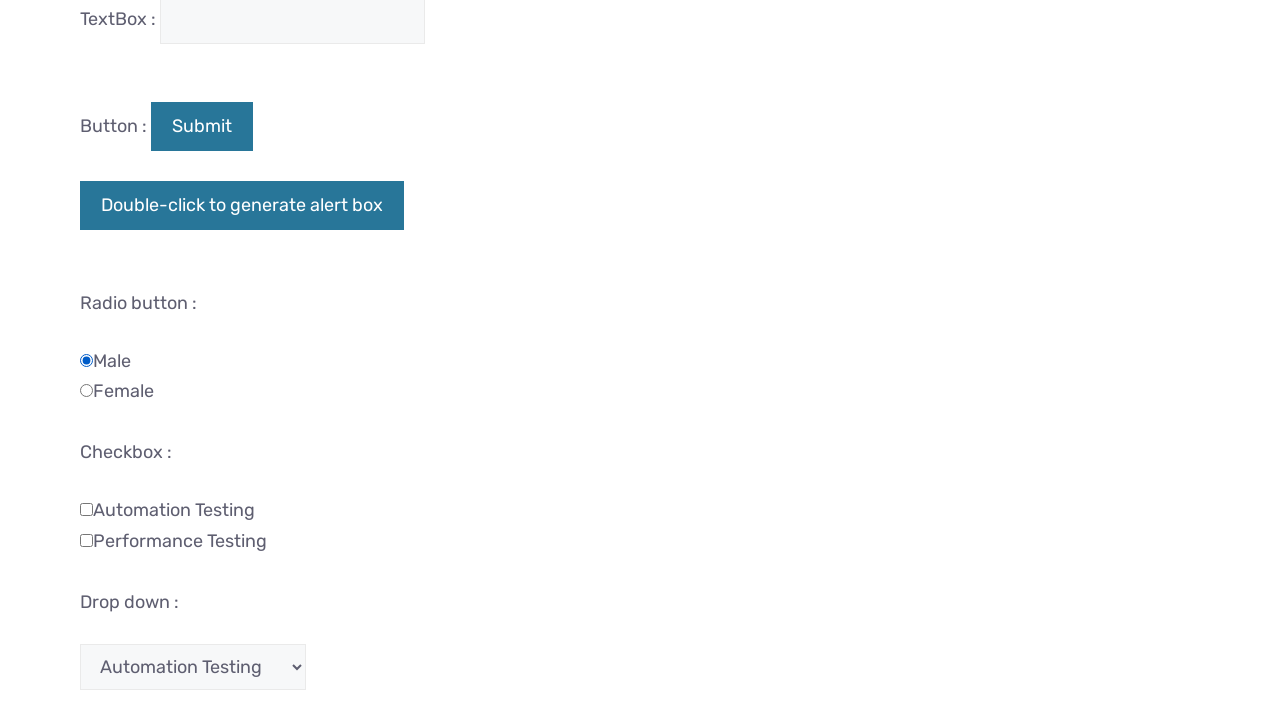

Verified male radio button is checked
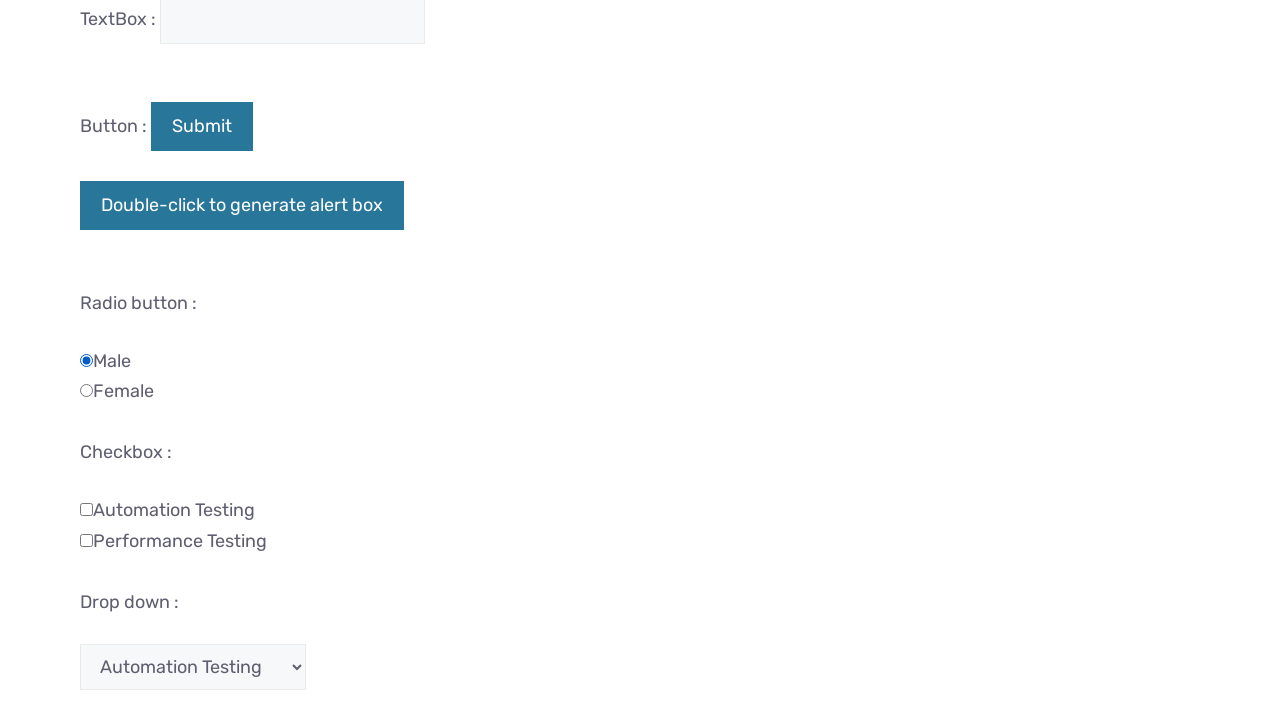

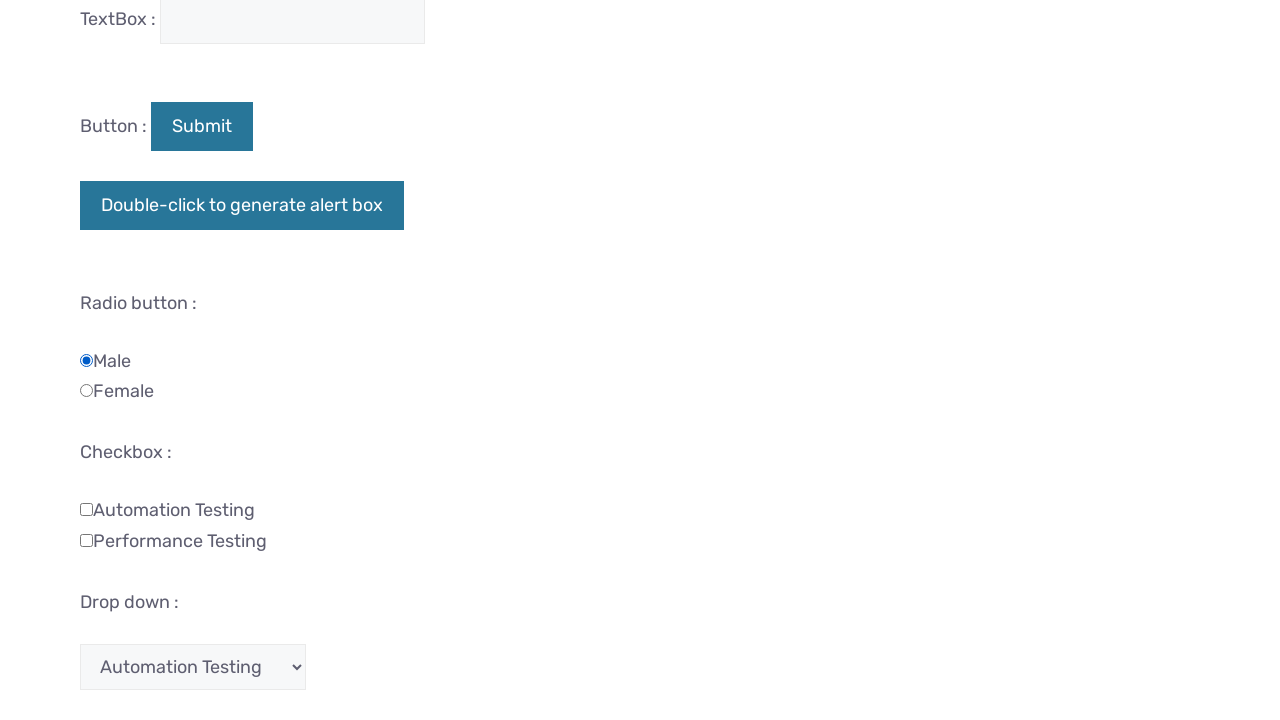